Automates a typing speed test by reading the current word displayed and typing it into the input field

Starting URL: https://www.livechat.com/typing-speed-test/#/

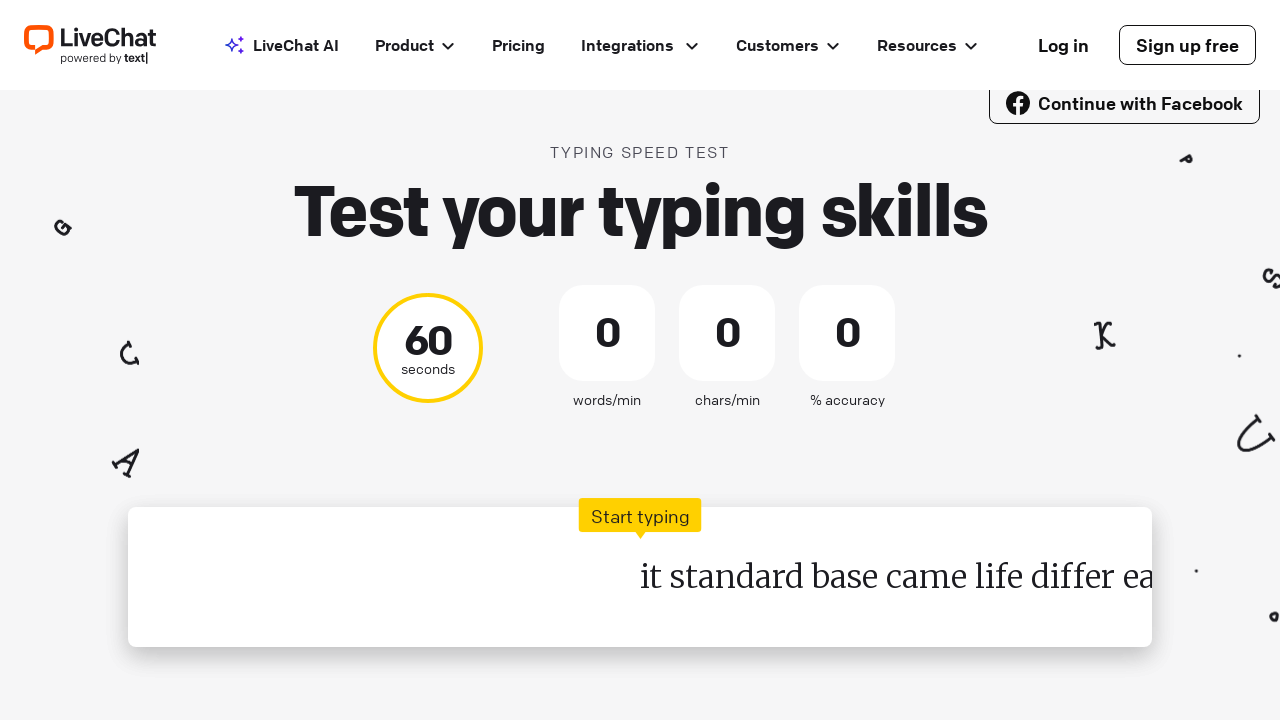

Waited for typing test input field to load
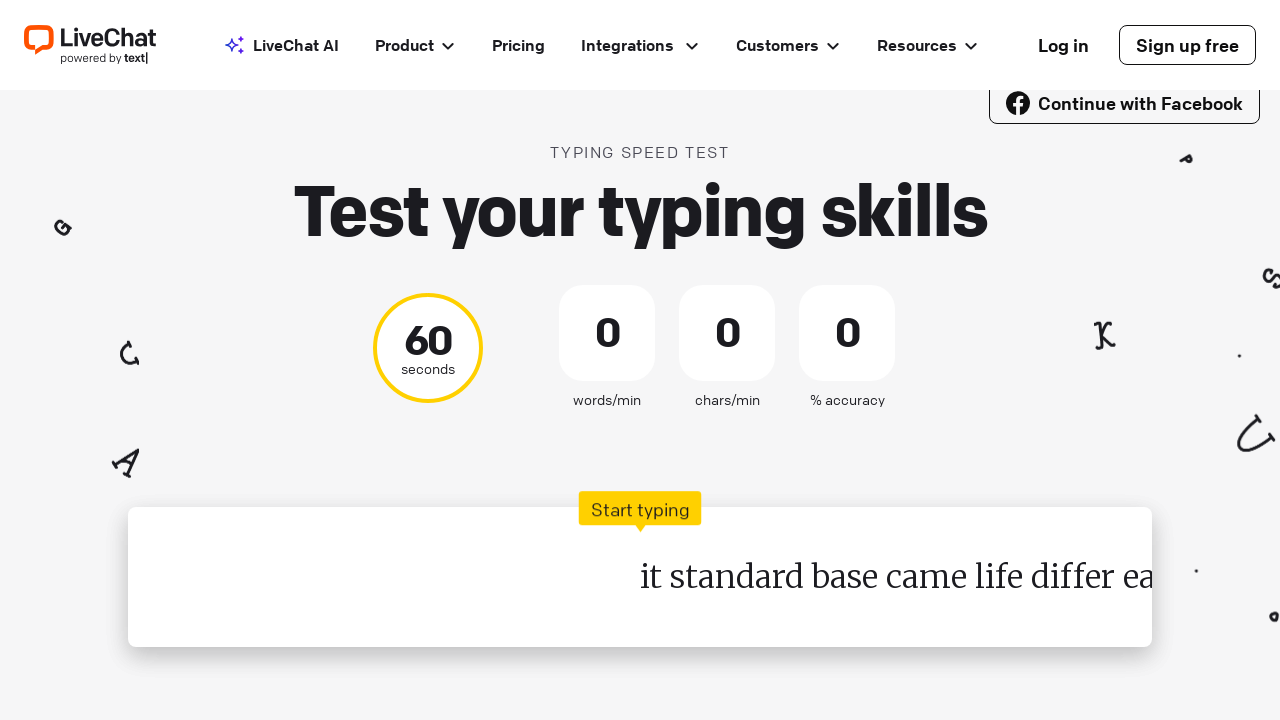

Located current word element from typing test
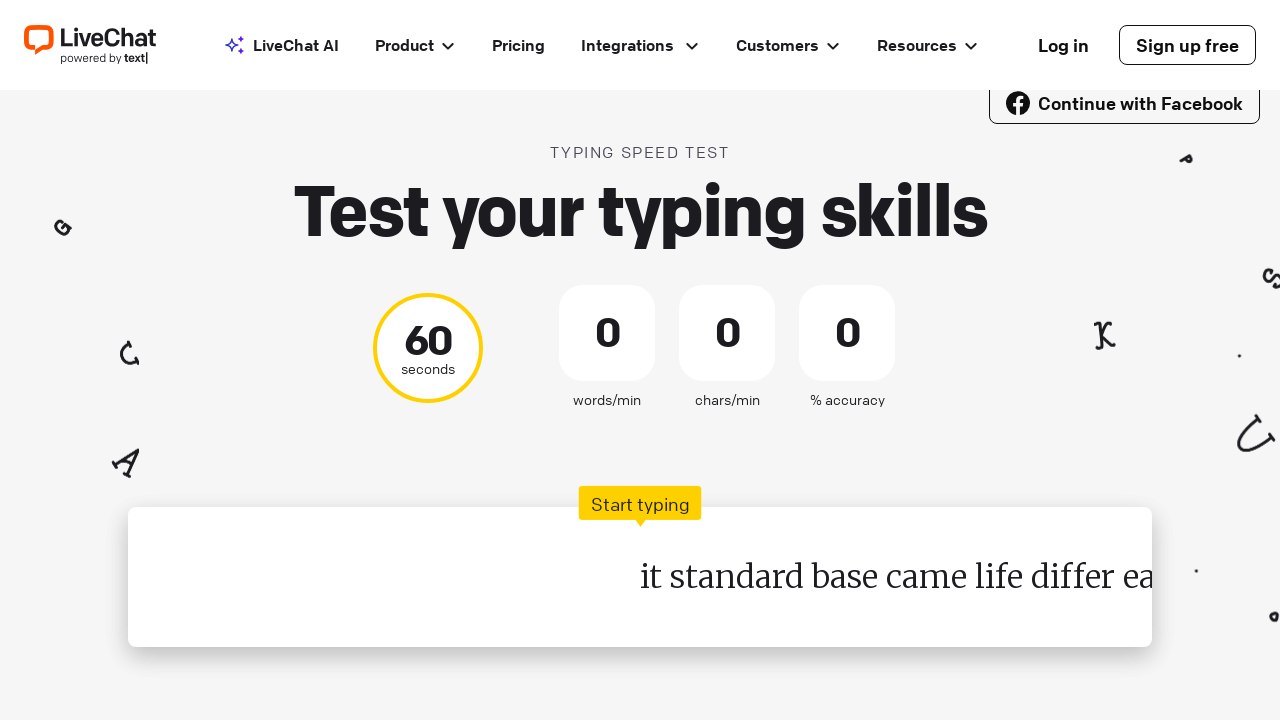

Word element not found - typing test may be complete
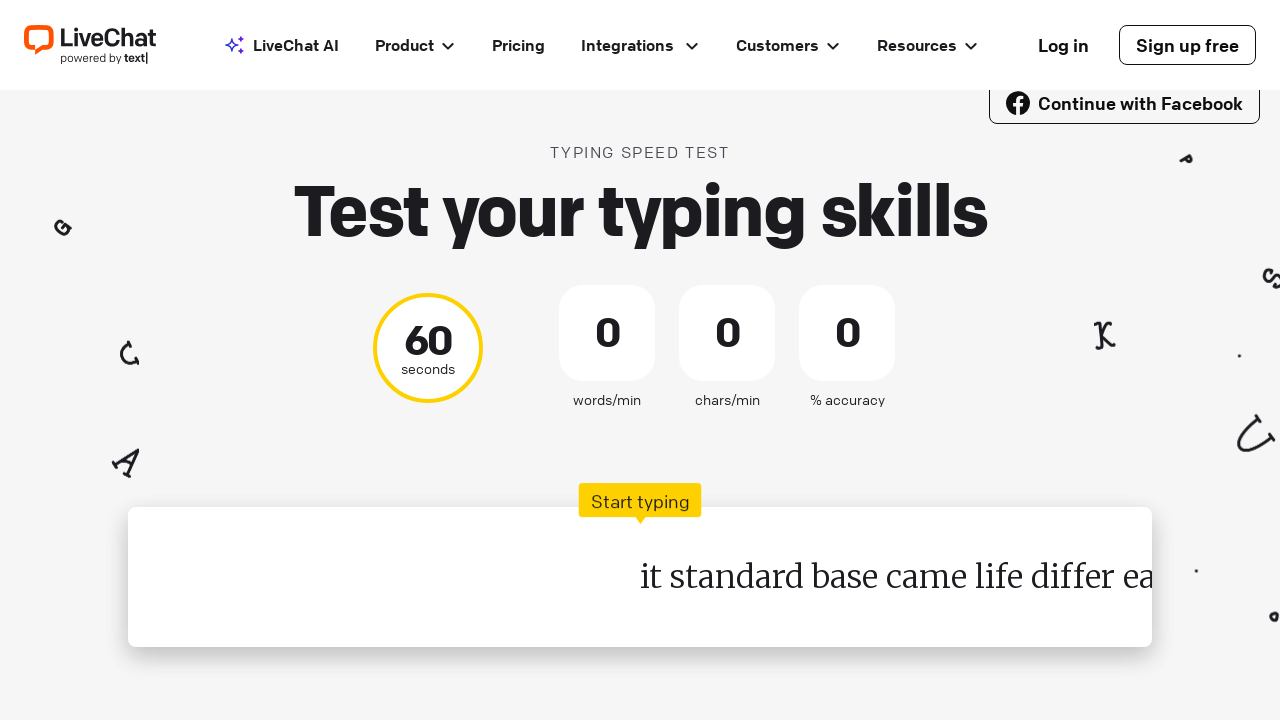

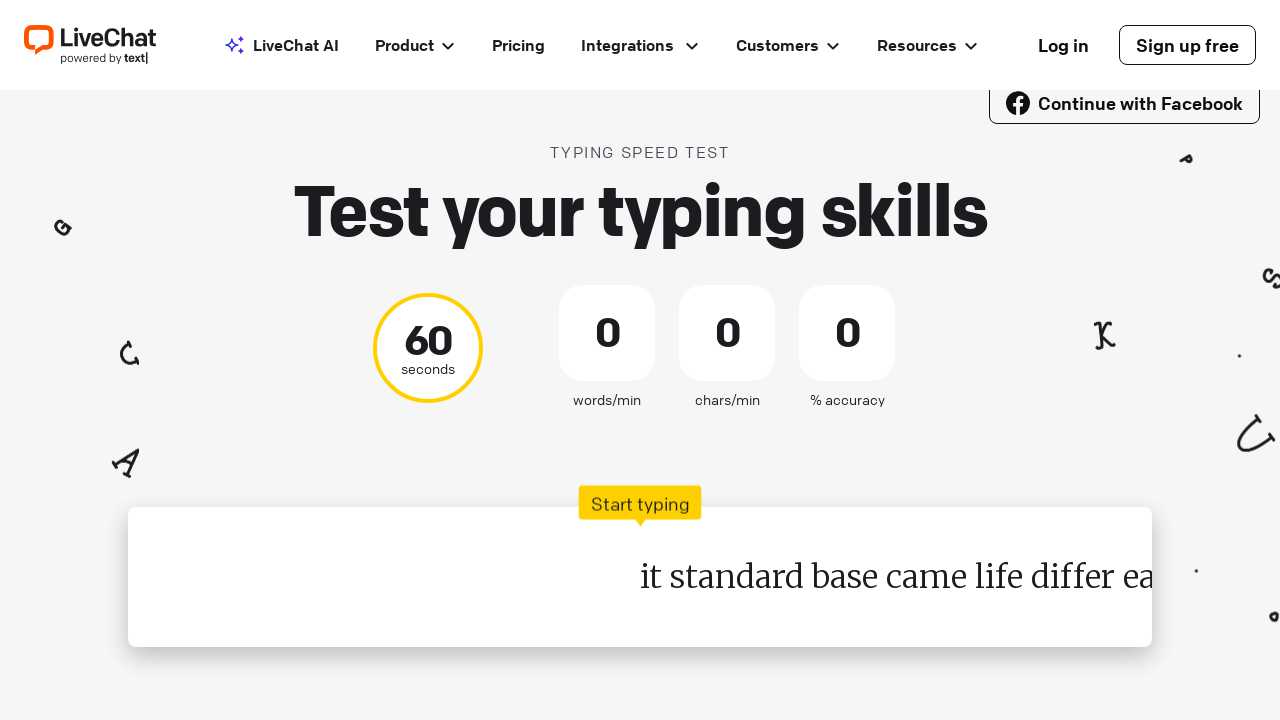